Validates special offer product specifications by navigating to the special offer section and verifying product details

Starting URL: https://advantageonlineshopping.com/#/

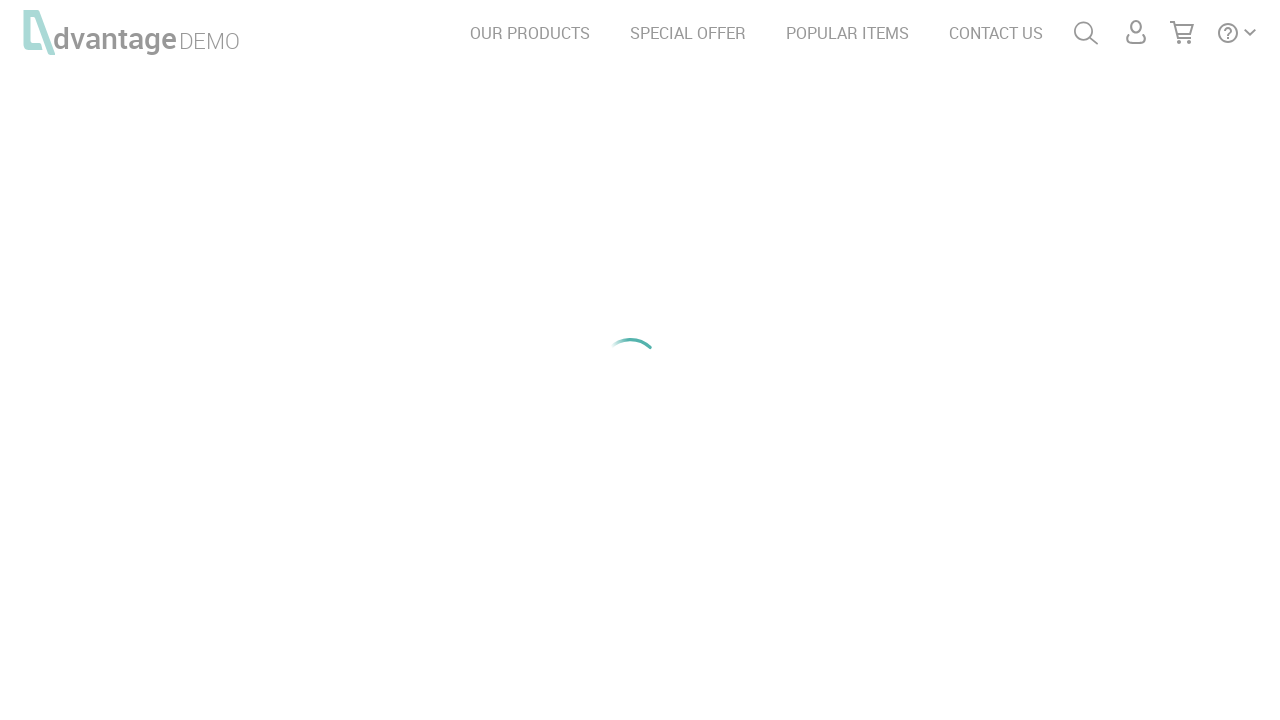

Clicked on SPECIAL OFFER link at (688, 33) on text=SPECIAL OFFER
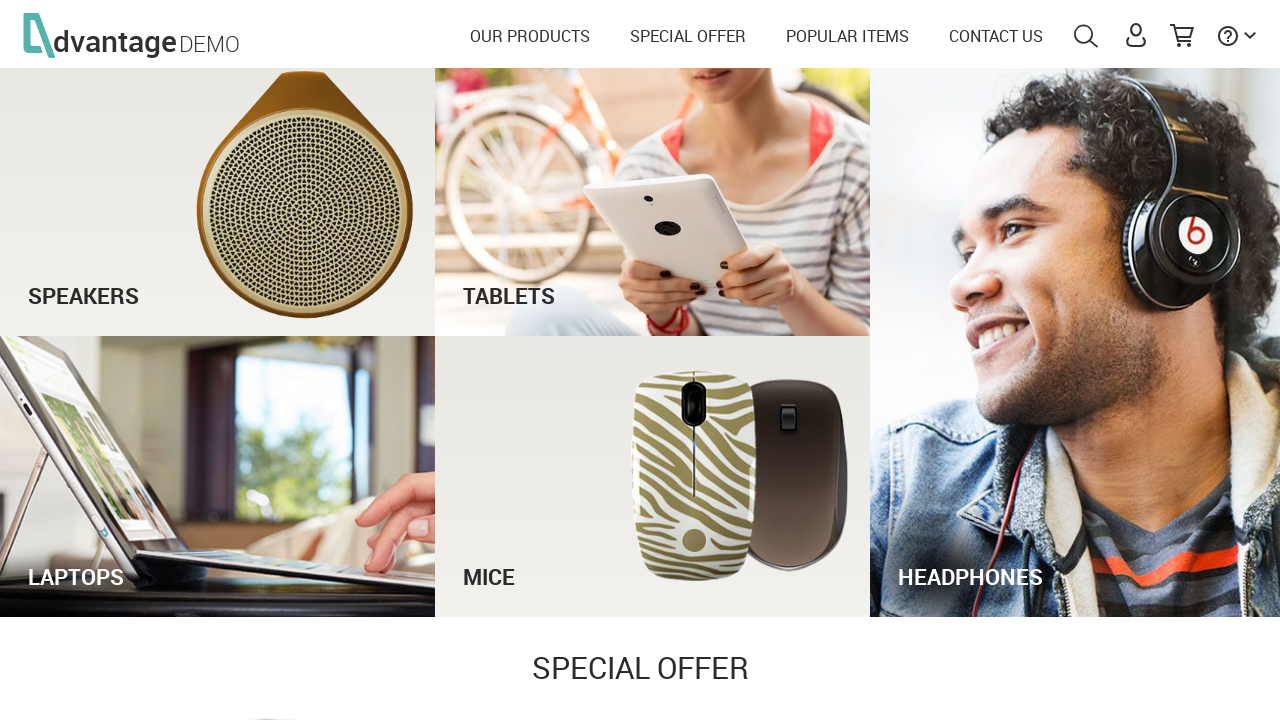

Clicked on See Offer button at (952, 701) on #see_offer_btn
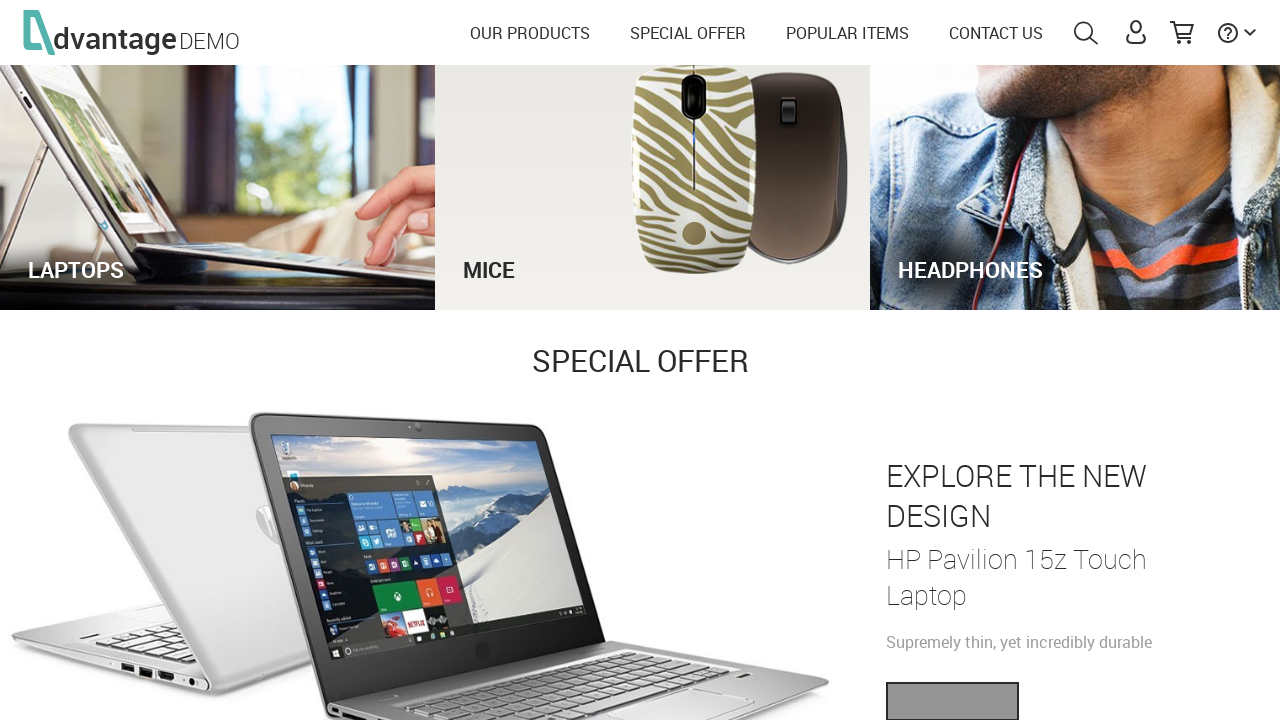

Product details loaded - 'Simplicity' text appeared
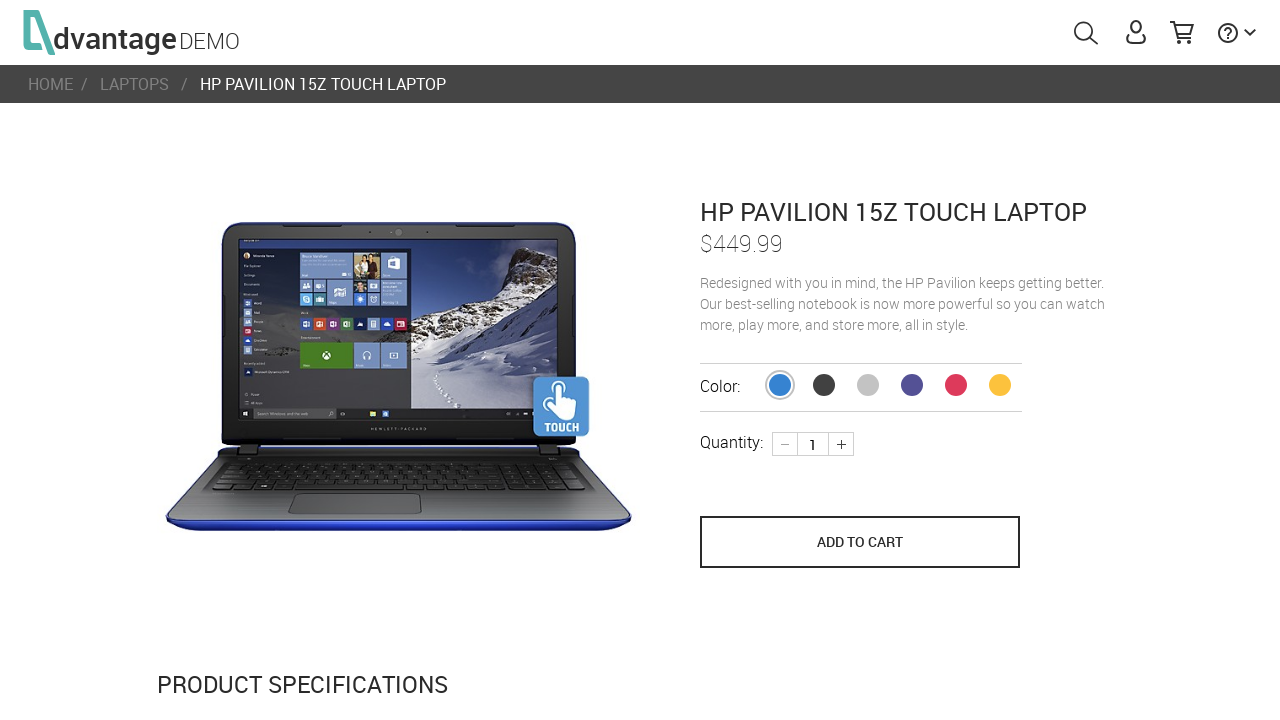

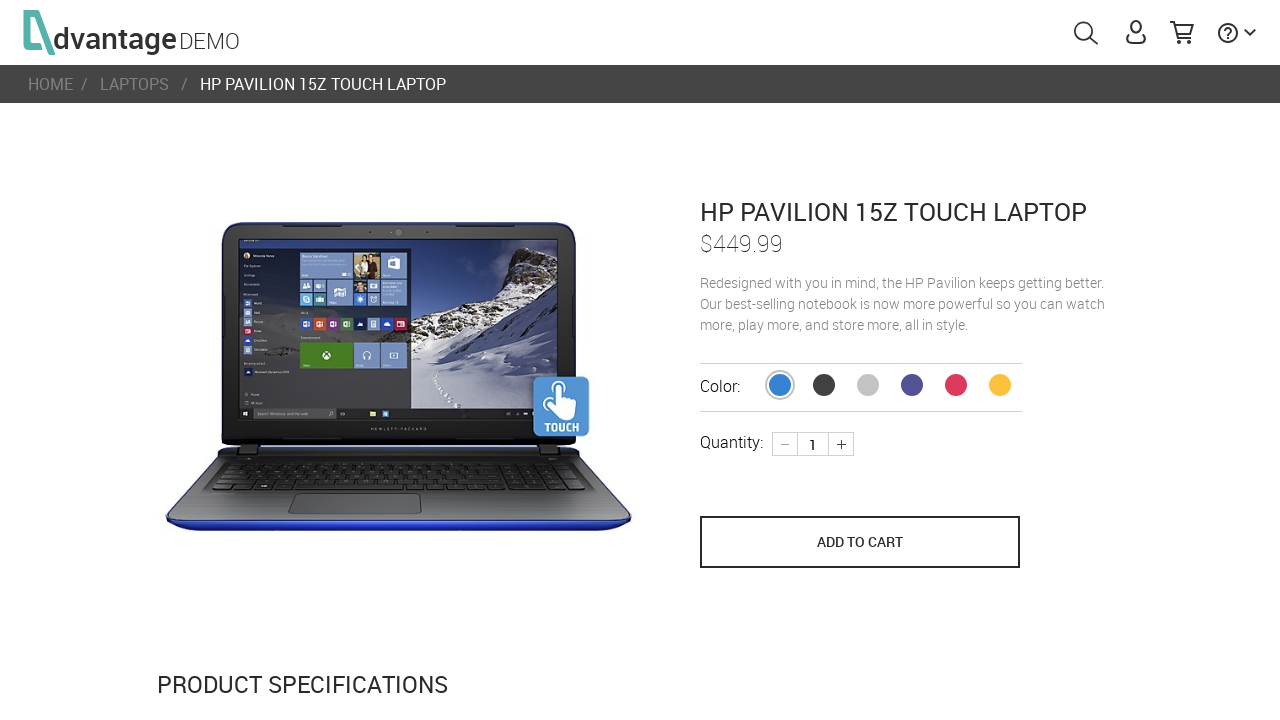